Tests that the currently applied filter is highlighted in the filter bar

Starting URL: https://demo.playwright.dev/todomvc

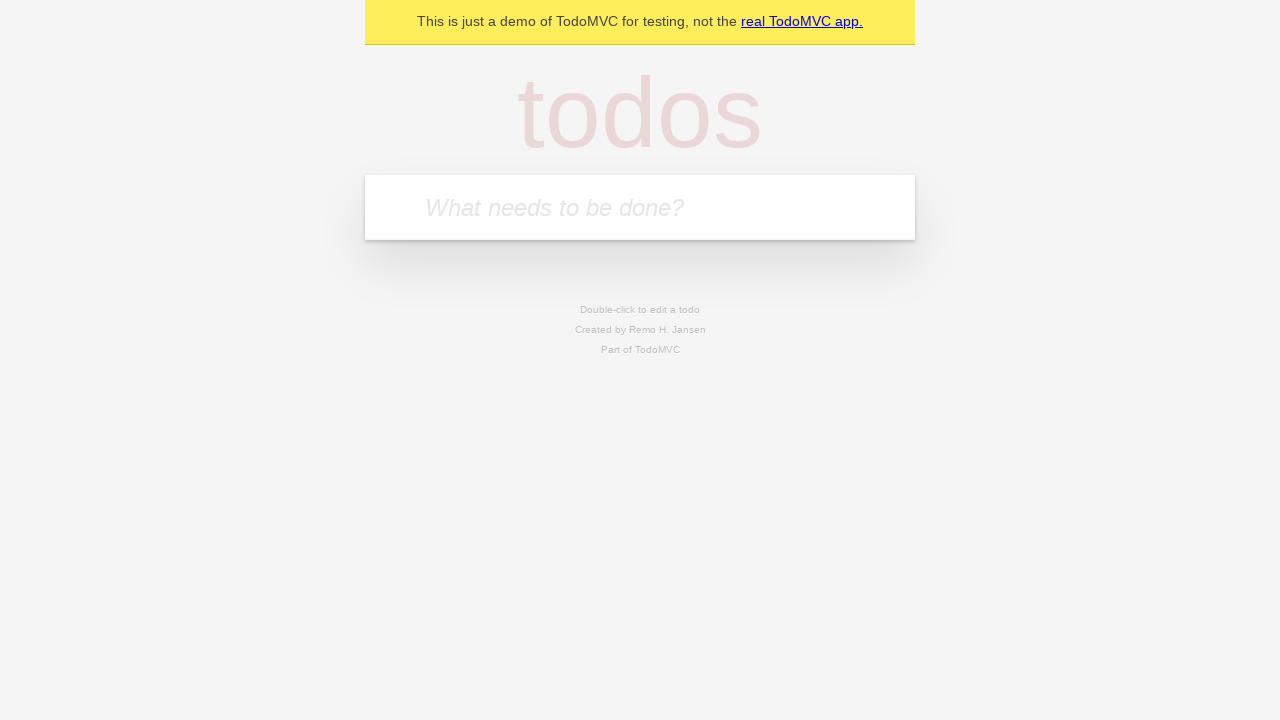

Filled new todo input with 'buy some cheese' on .new-todo
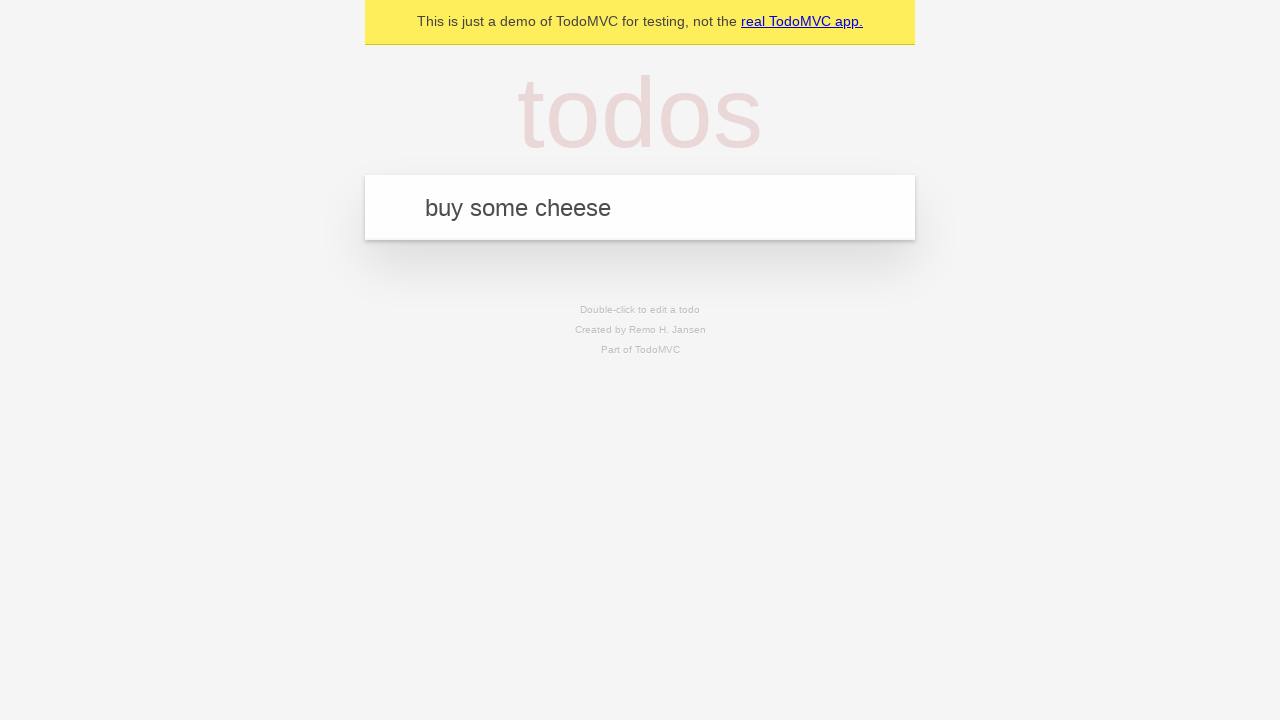

Pressed Enter to create first todo on .new-todo
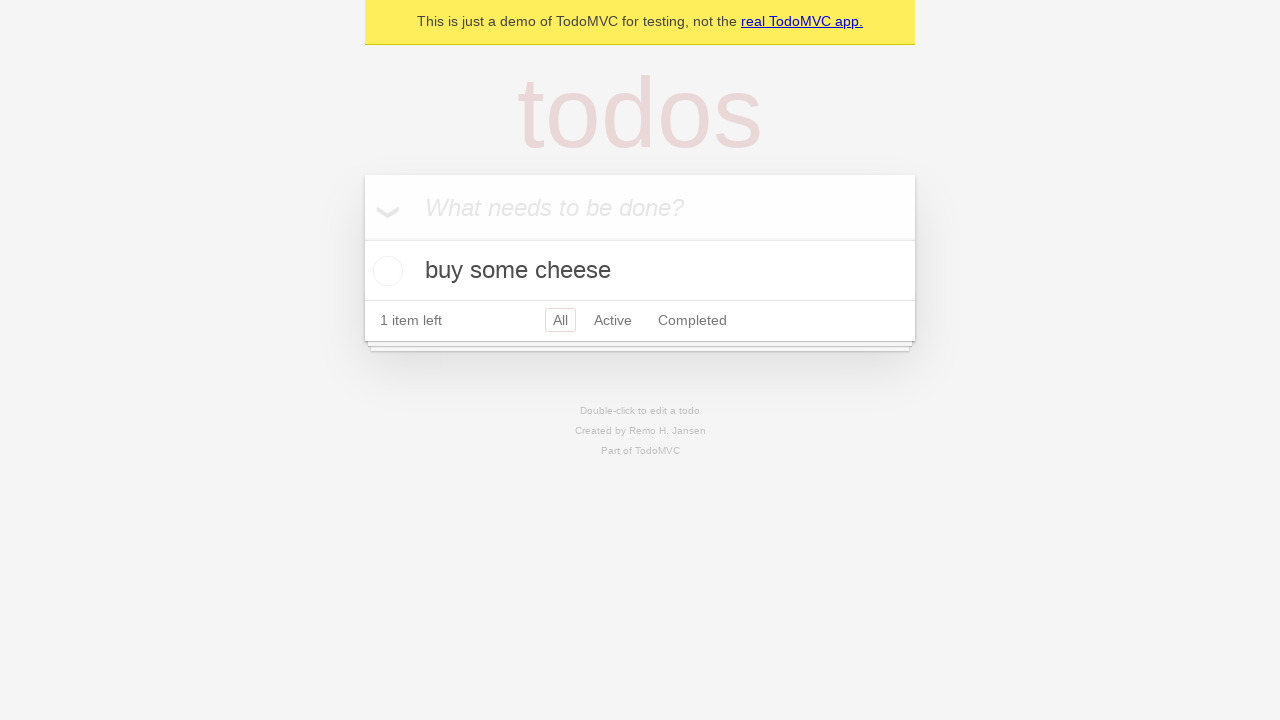

Filled new todo input with 'feed the cat' on .new-todo
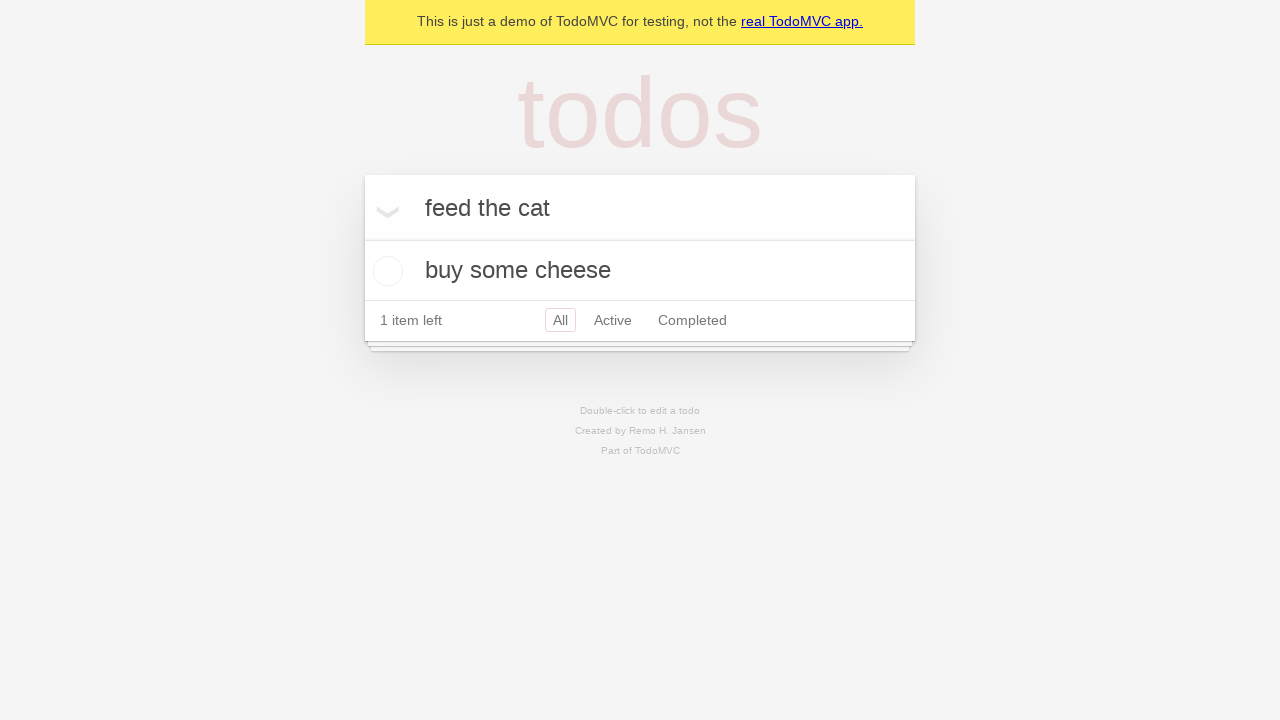

Pressed Enter to create second todo on .new-todo
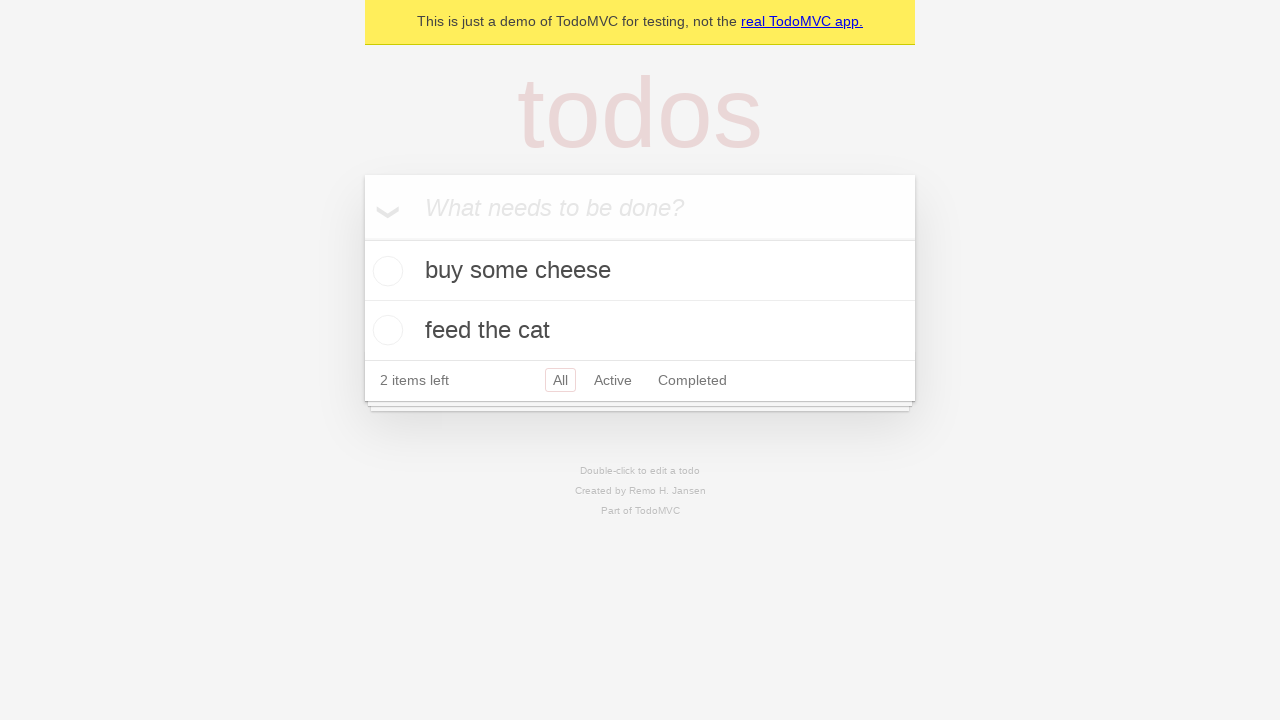

Filled new todo input with 'book a doctors appointment' on .new-todo
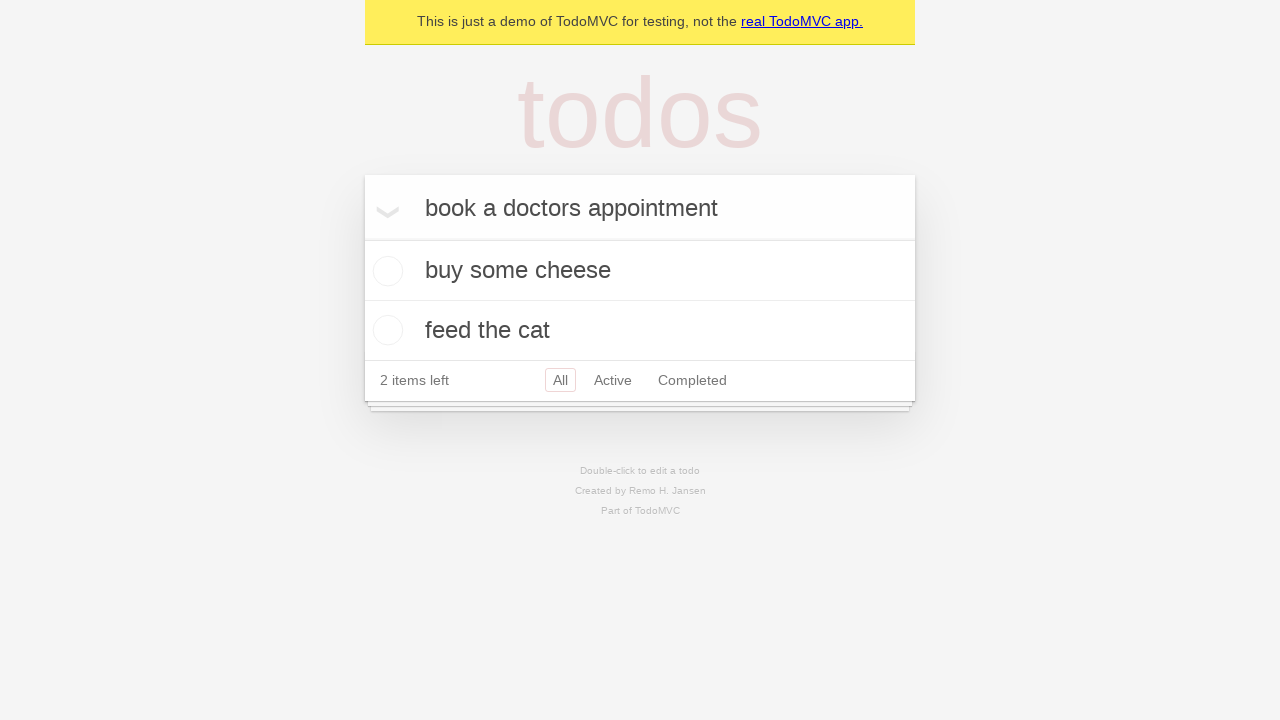

Pressed Enter to create third todo on .new-todo
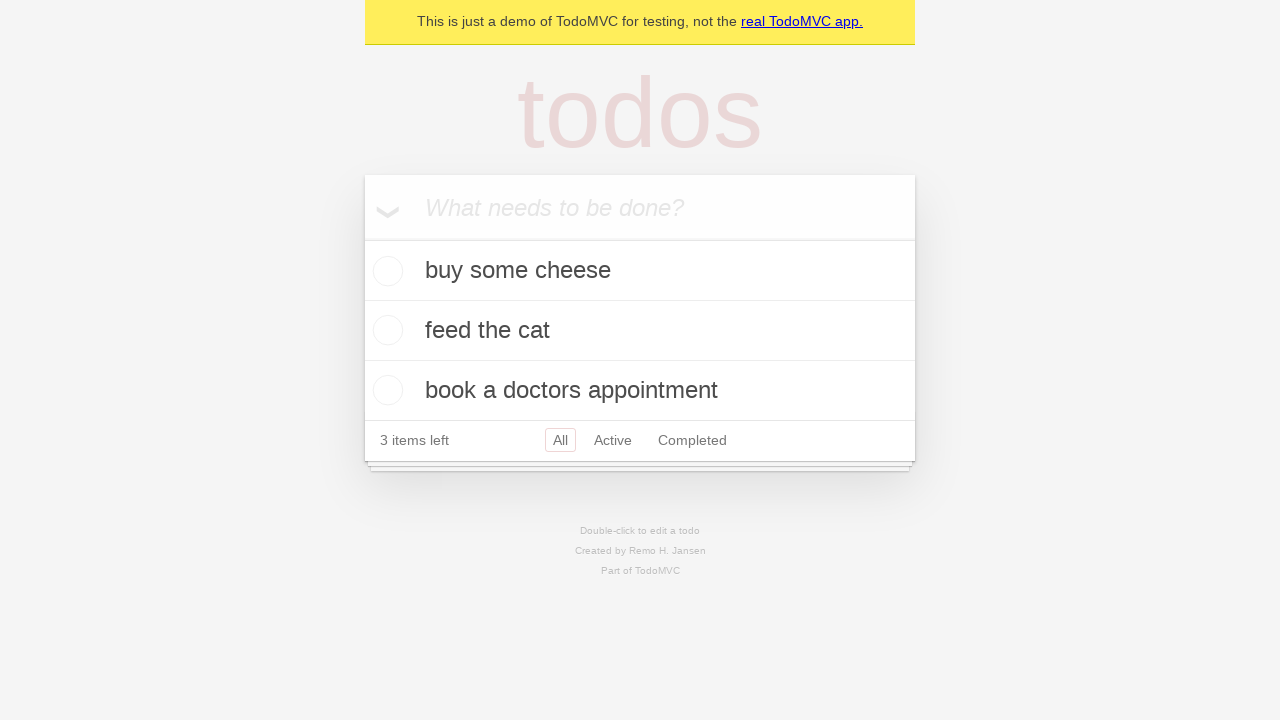

Waited for all three todo items to load
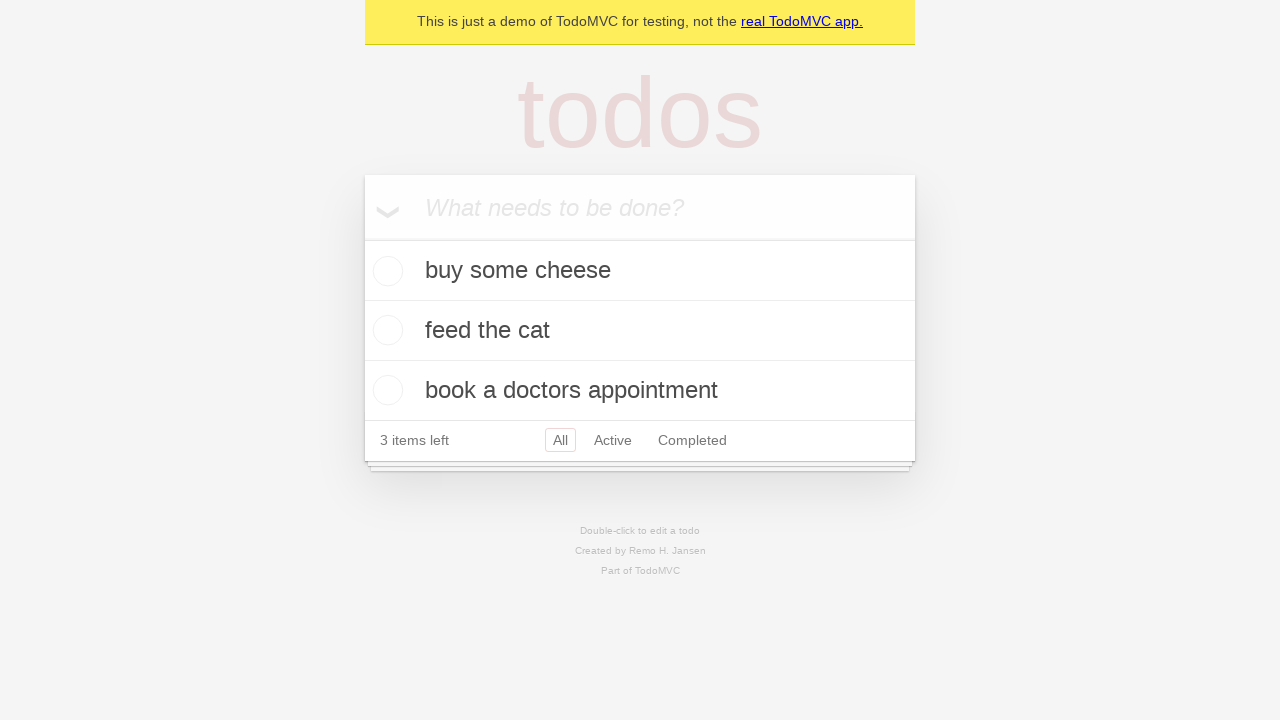

Clicked Active filter in the filter bar at (613, 440) on .filters >> text=Active
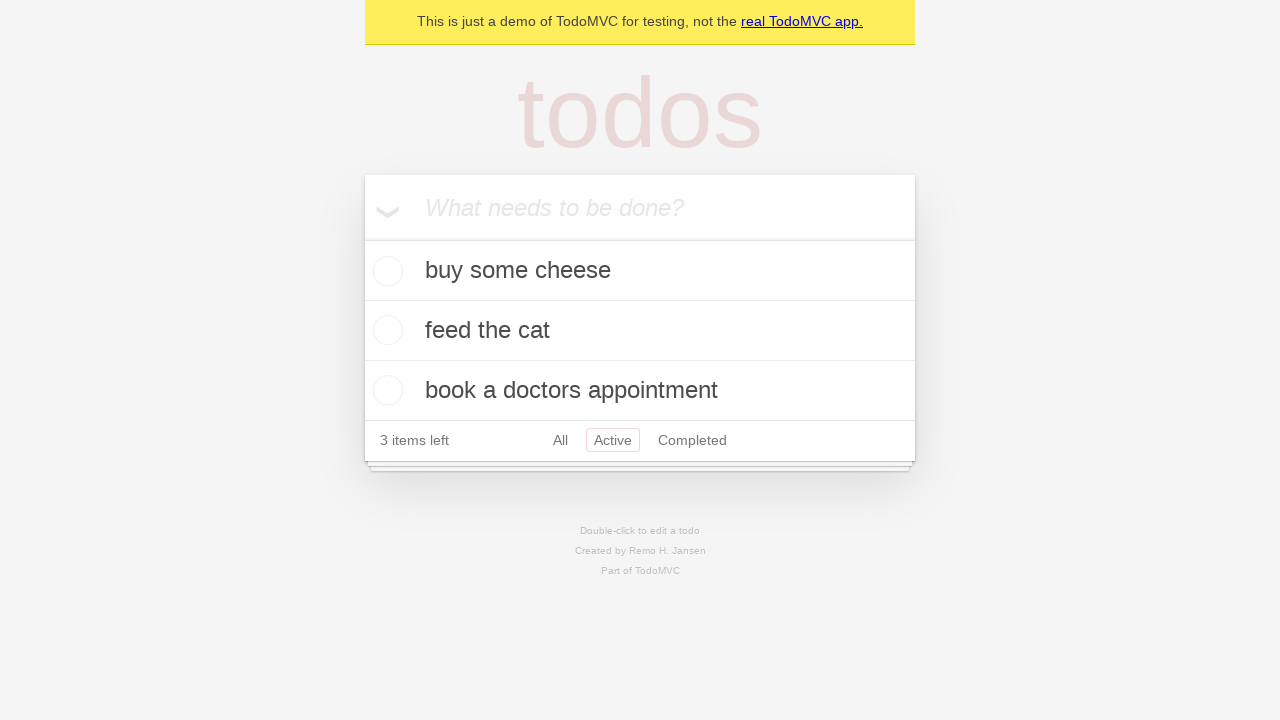

Clicked Completed filter in the filter bar to verify it becomes highlighted at (692, 440) on .filters >> text=Completed
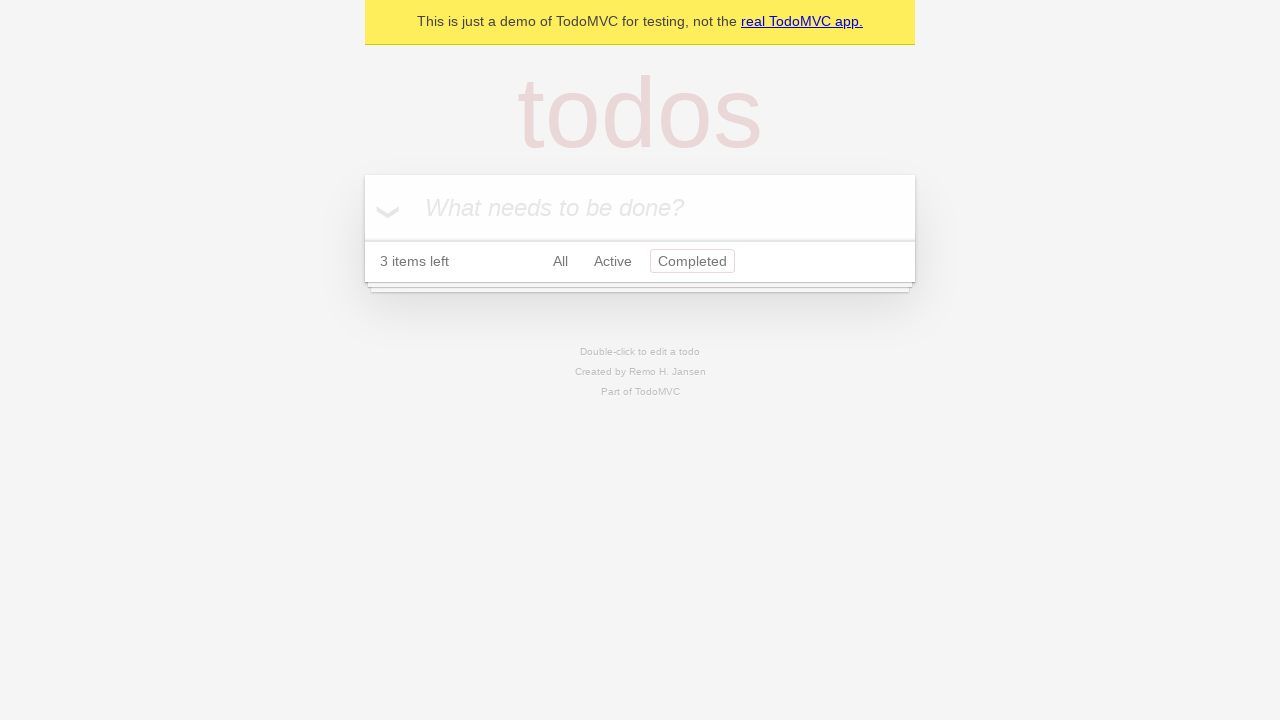

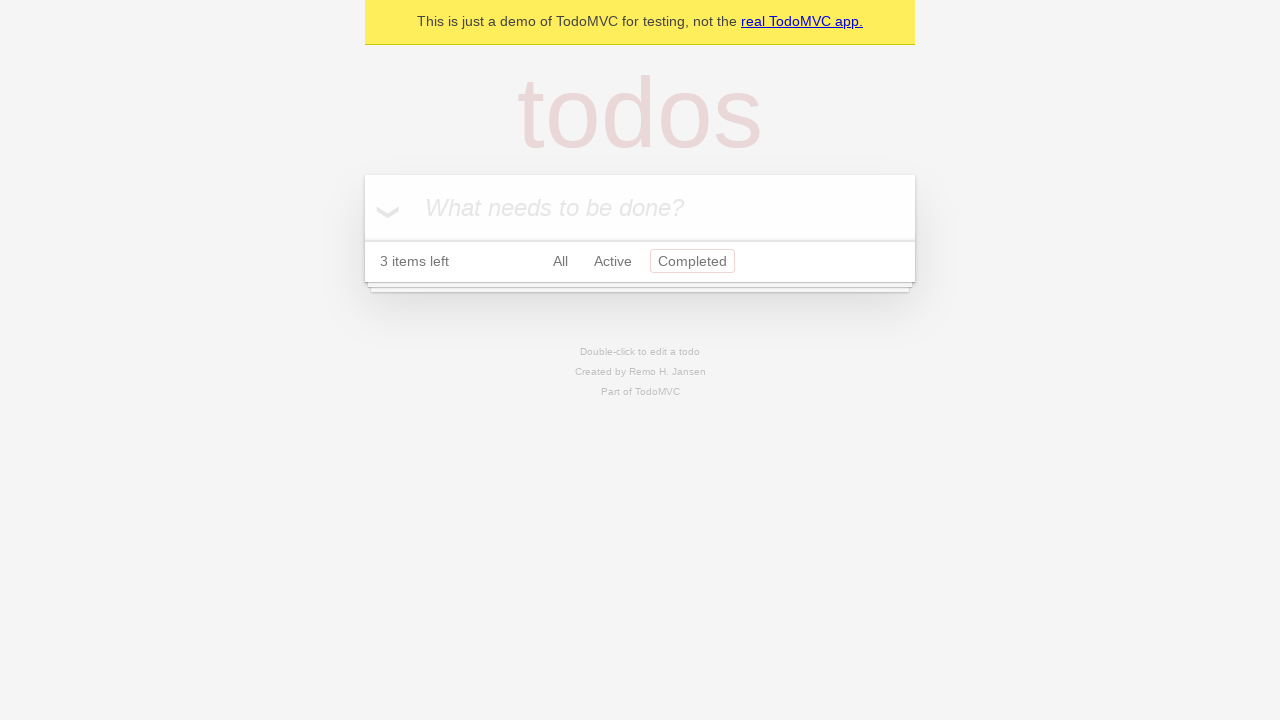